Tests checkbox functionality by clicking a checkbox to check it, verifying it's selected, then unchecking it and verifying it's unselected, and counting total checkboxes on the page

Starting URL: https://rahulshettyacademy.com/AutomationPractice/

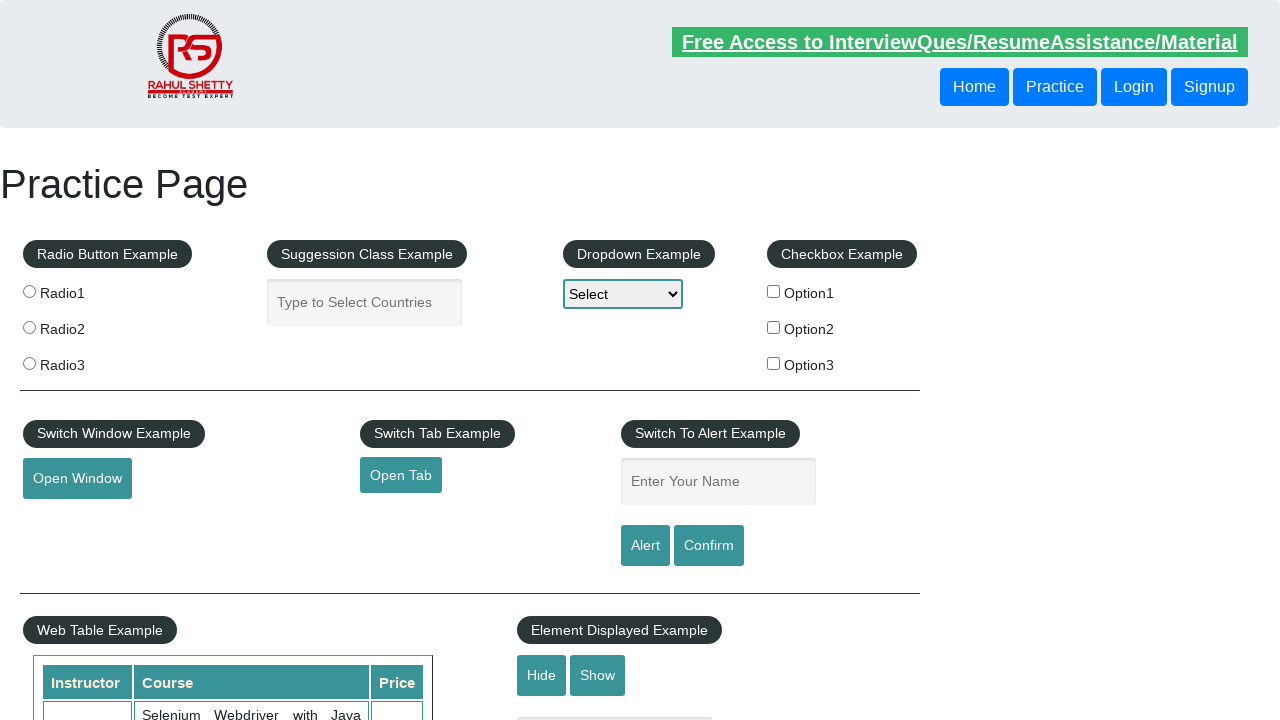

Navigated to AutomationPractice page
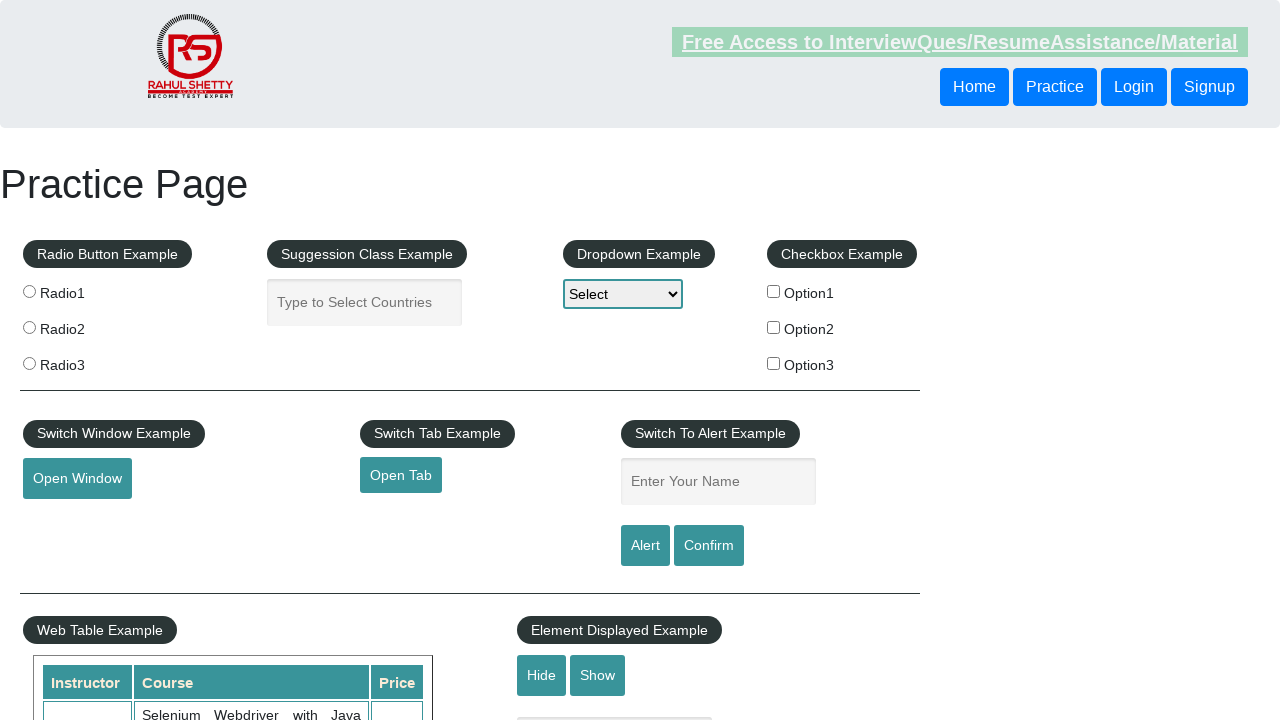

Verified checkbox is initially unchecked
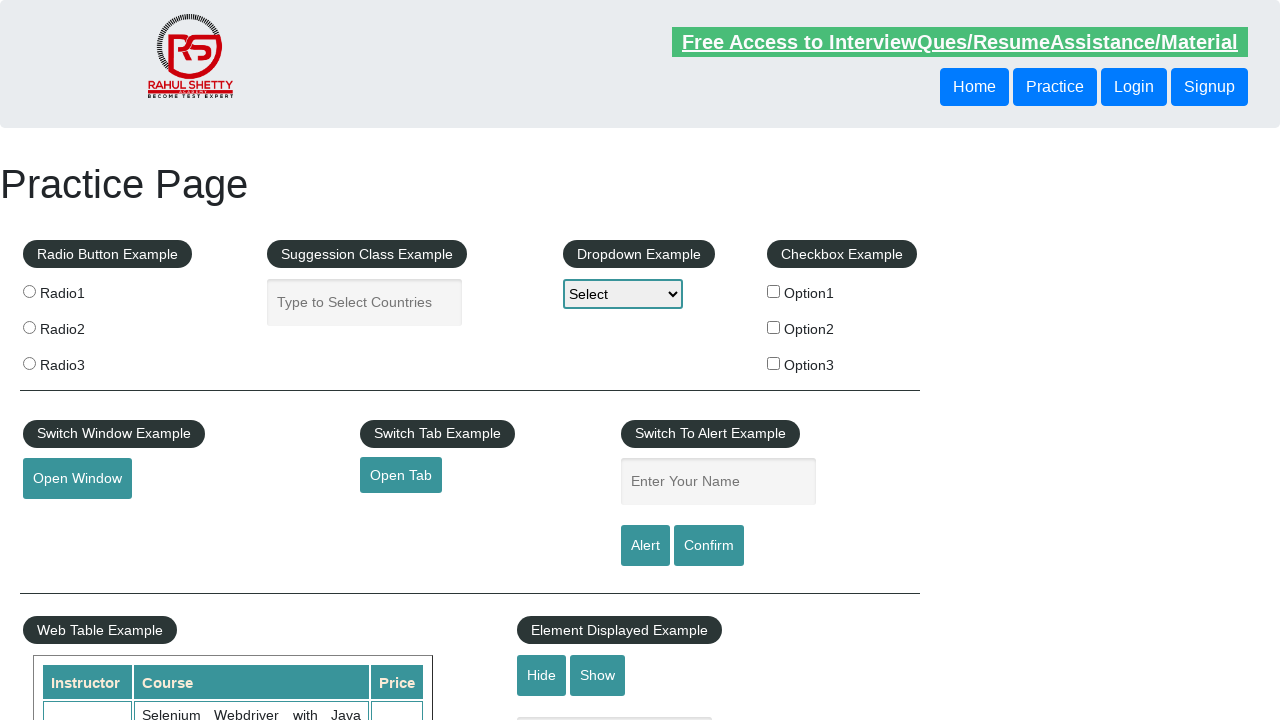

Clicked checkbox to check it at (774, 291) on input[id='checkBoxOption1']
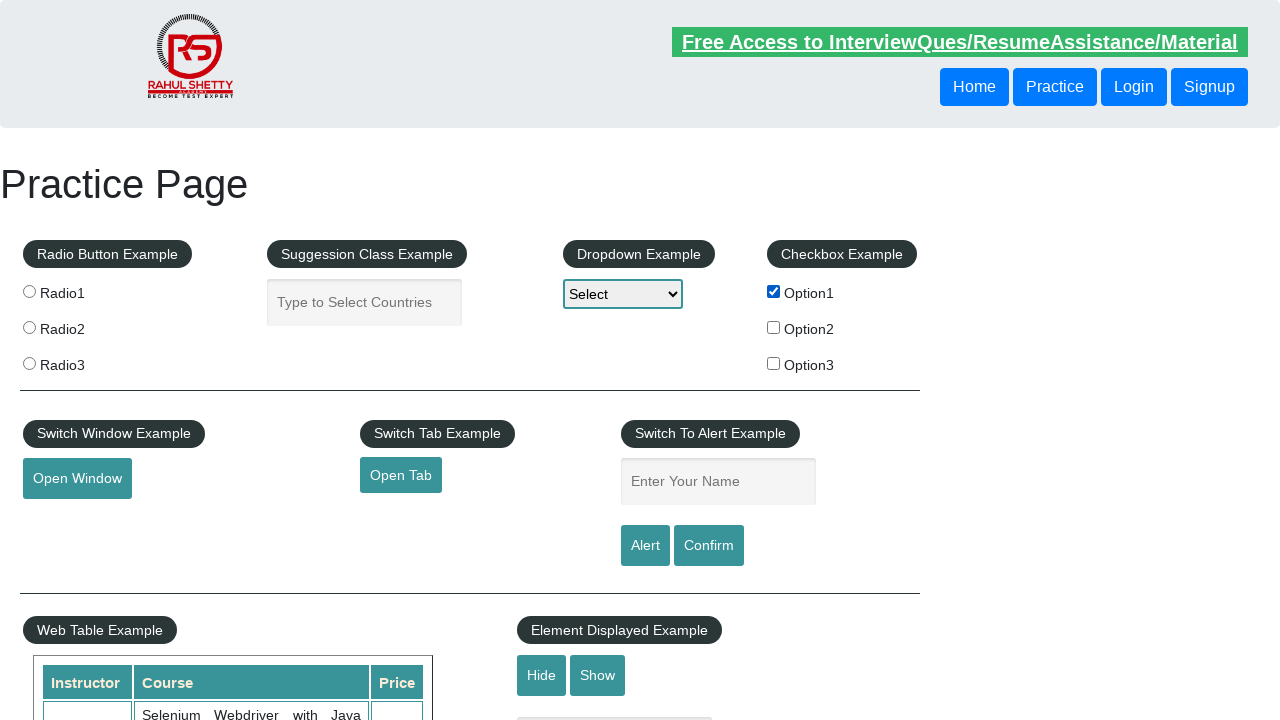

Verified checkbox is now checked
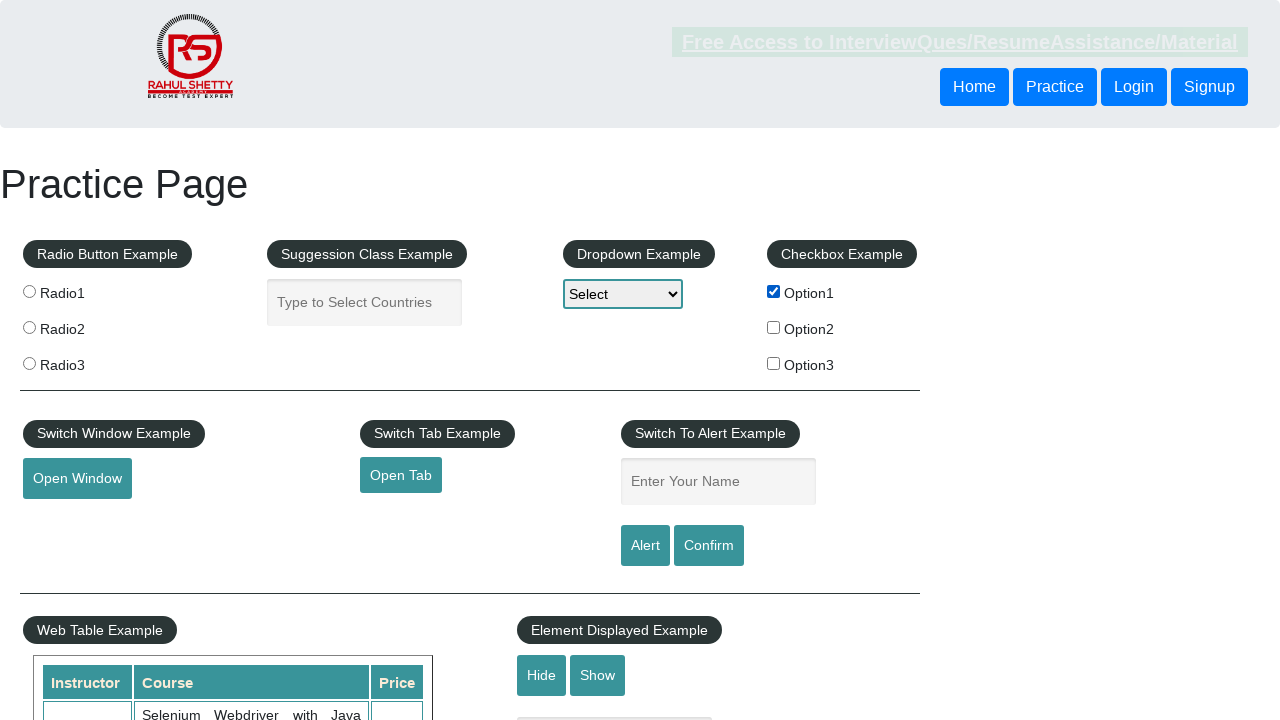

Clicked checkbox to uncheck it at (774, 291) on input[id='checkBoxOption1']
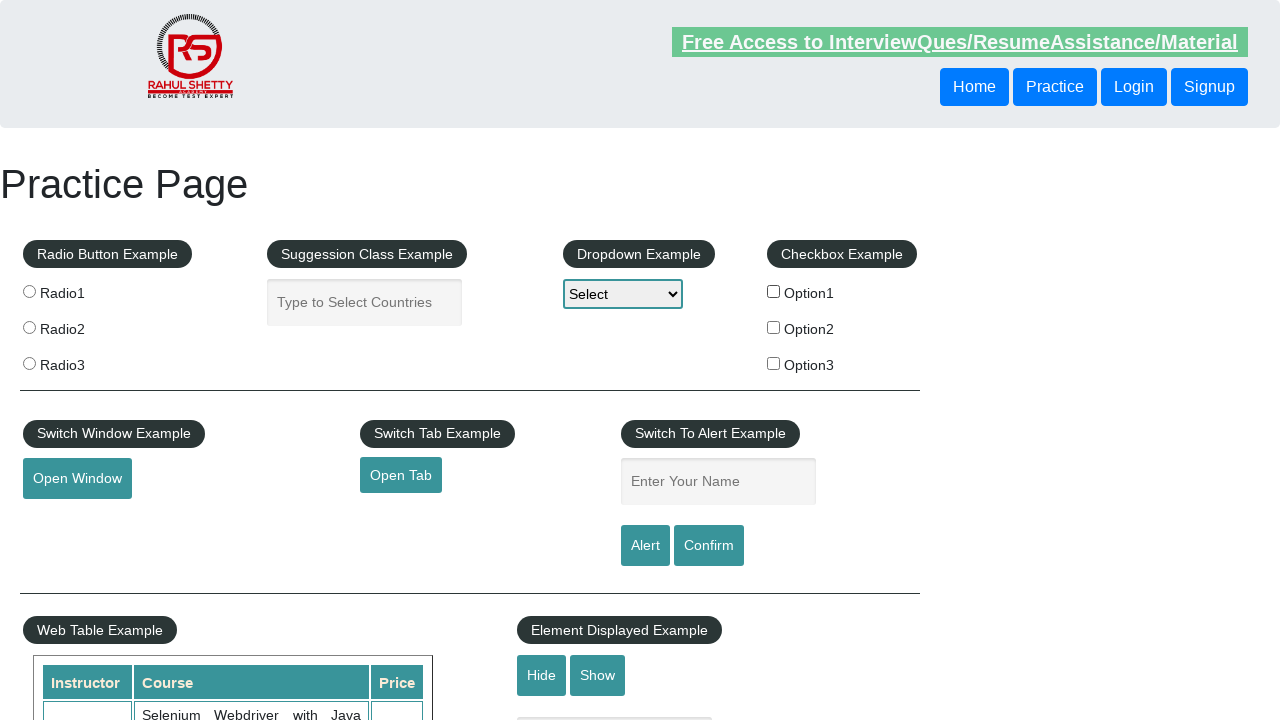

Verified checkbox is now unchecked
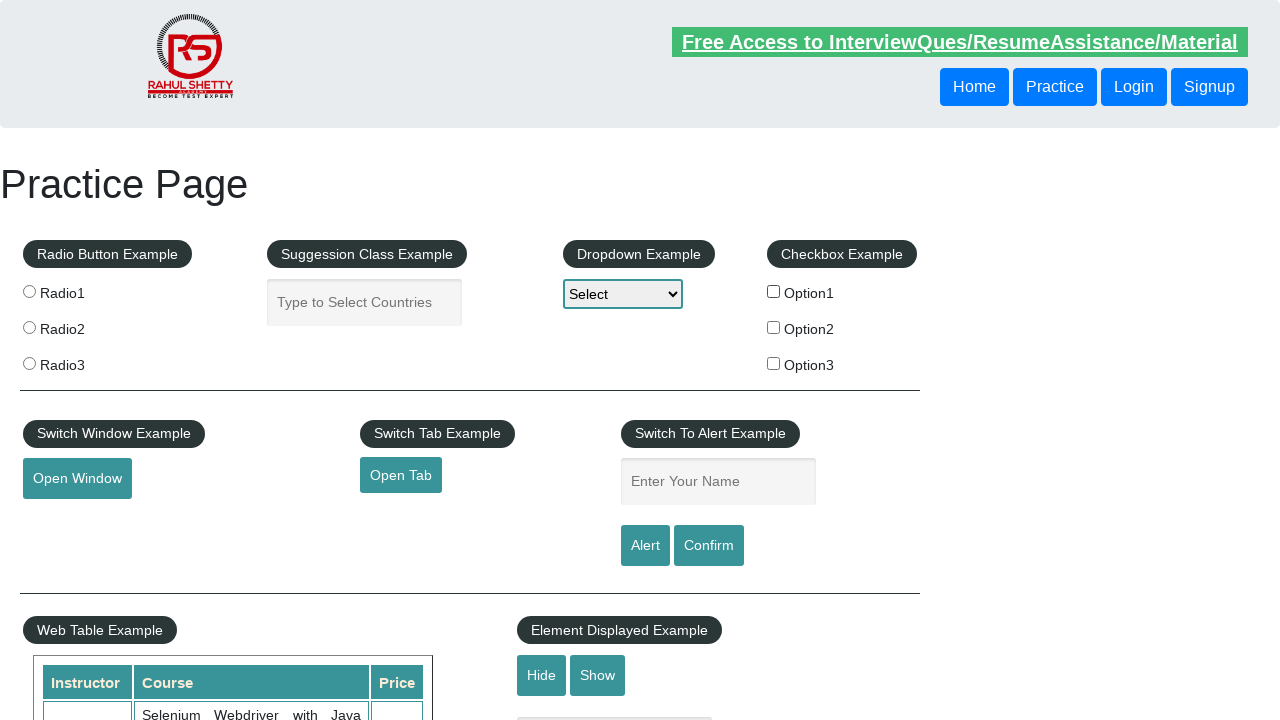

Counted total checkboxes on page: 3
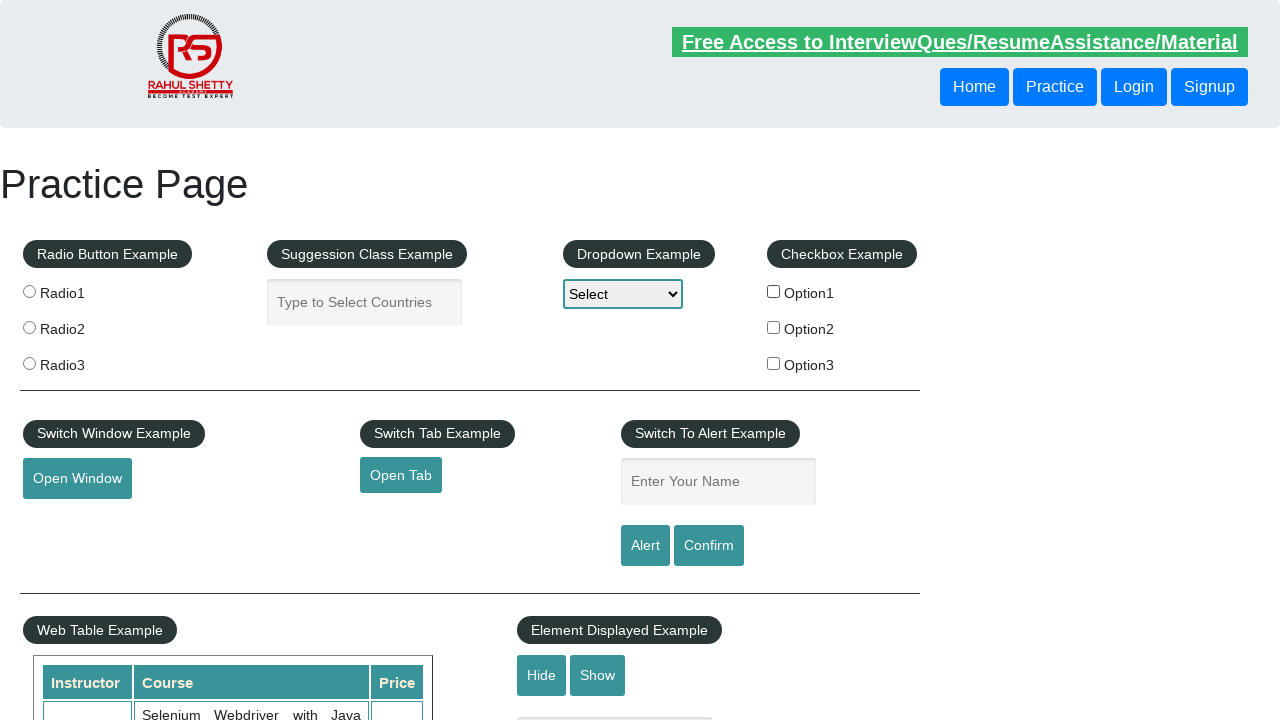

Printed total checkbox count: 3
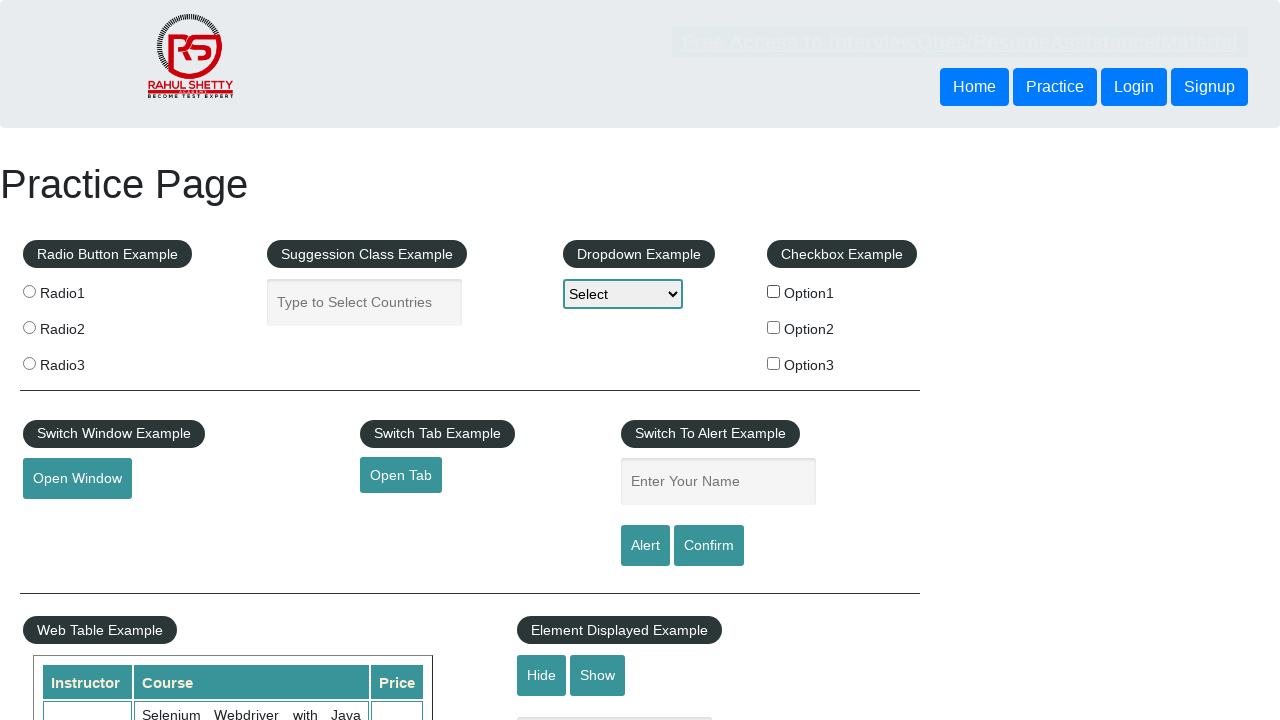

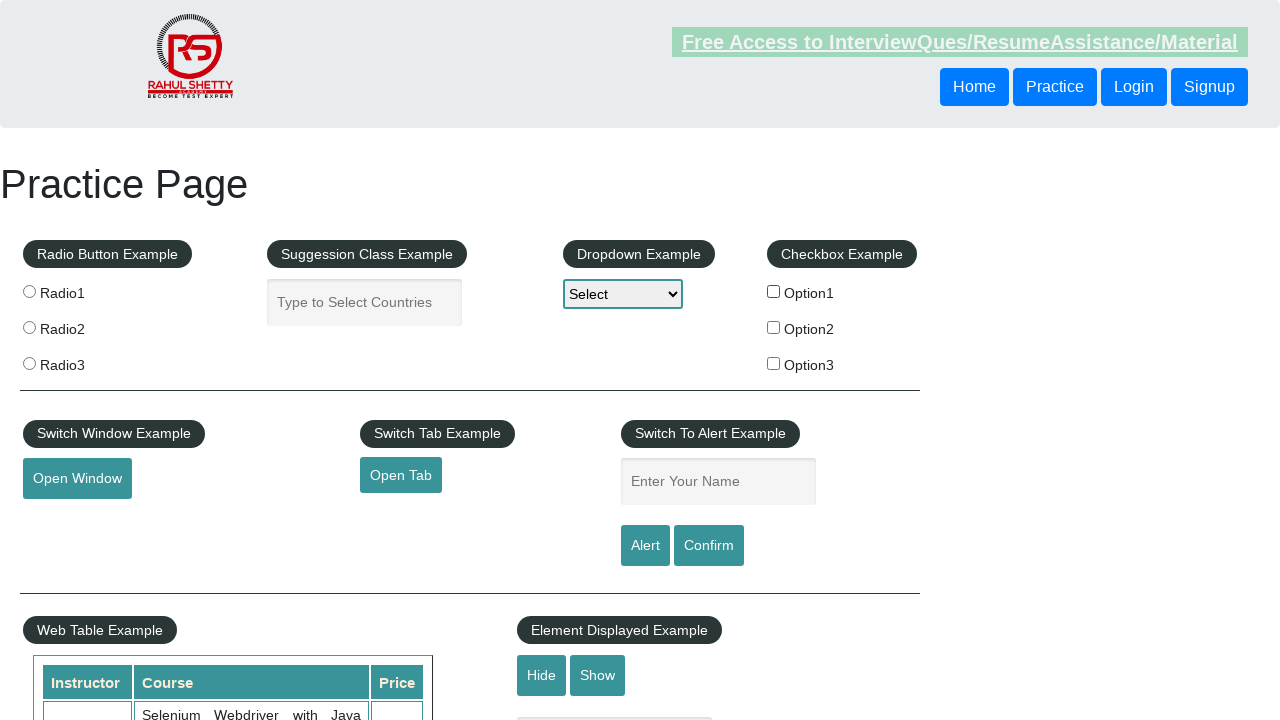